Tests JavaScript confirmation alert handling by clicking a button to trigger an alert, accepting it, and verifying the result message displays on the page.

Starting URL: http://the-internet.herokuapp.com/javascript_alerts

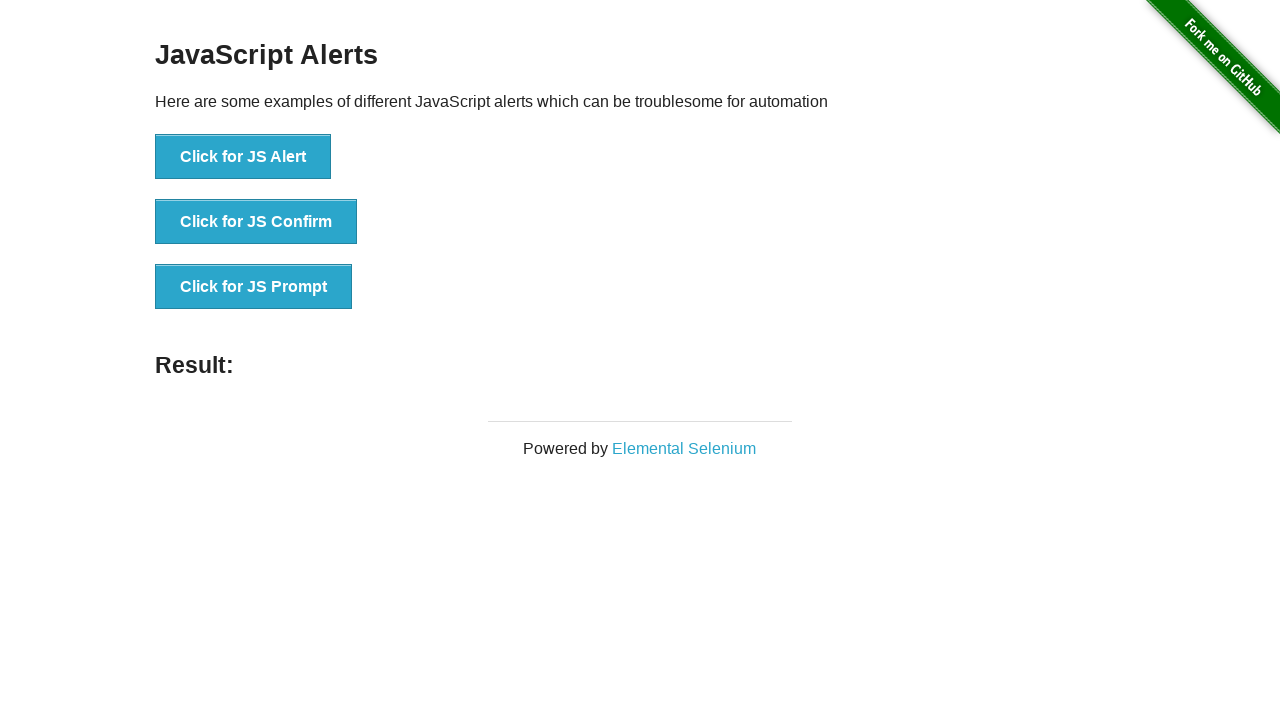

Set up dialog handler to accept confirmation alerts
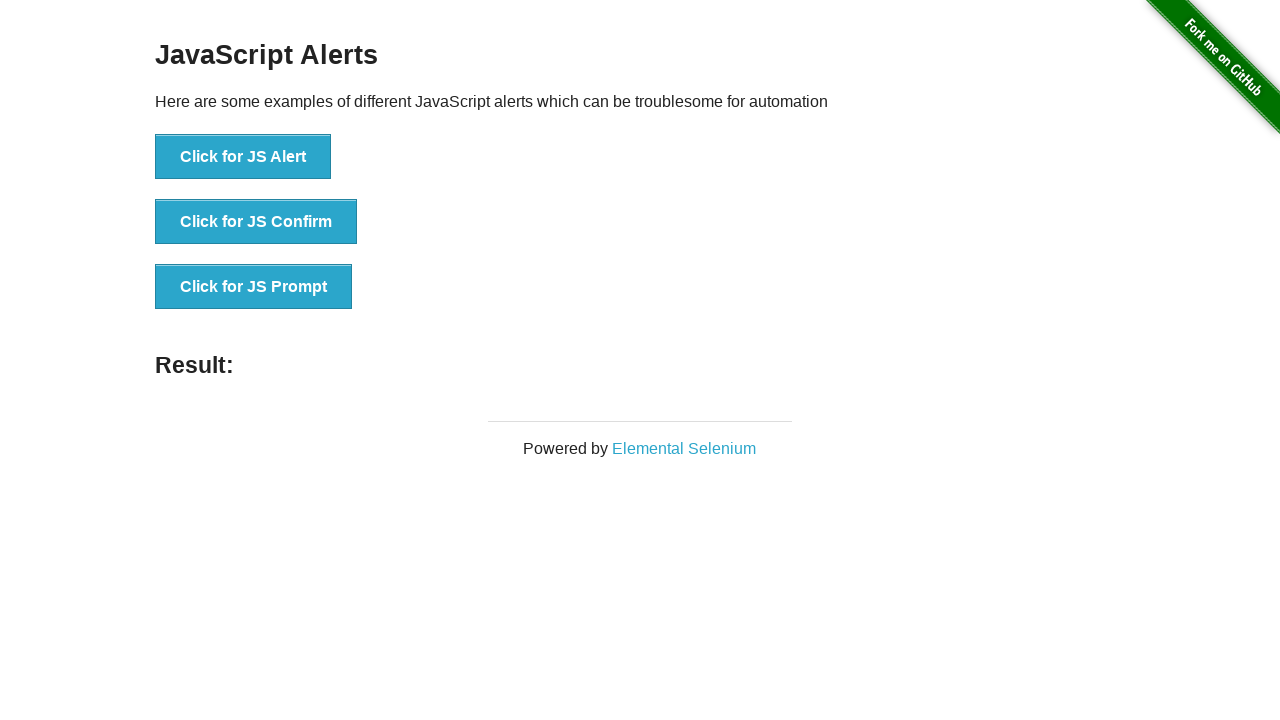

Clicked the confirmation alert button at (256, 222) on .example li:nth-child(2) button
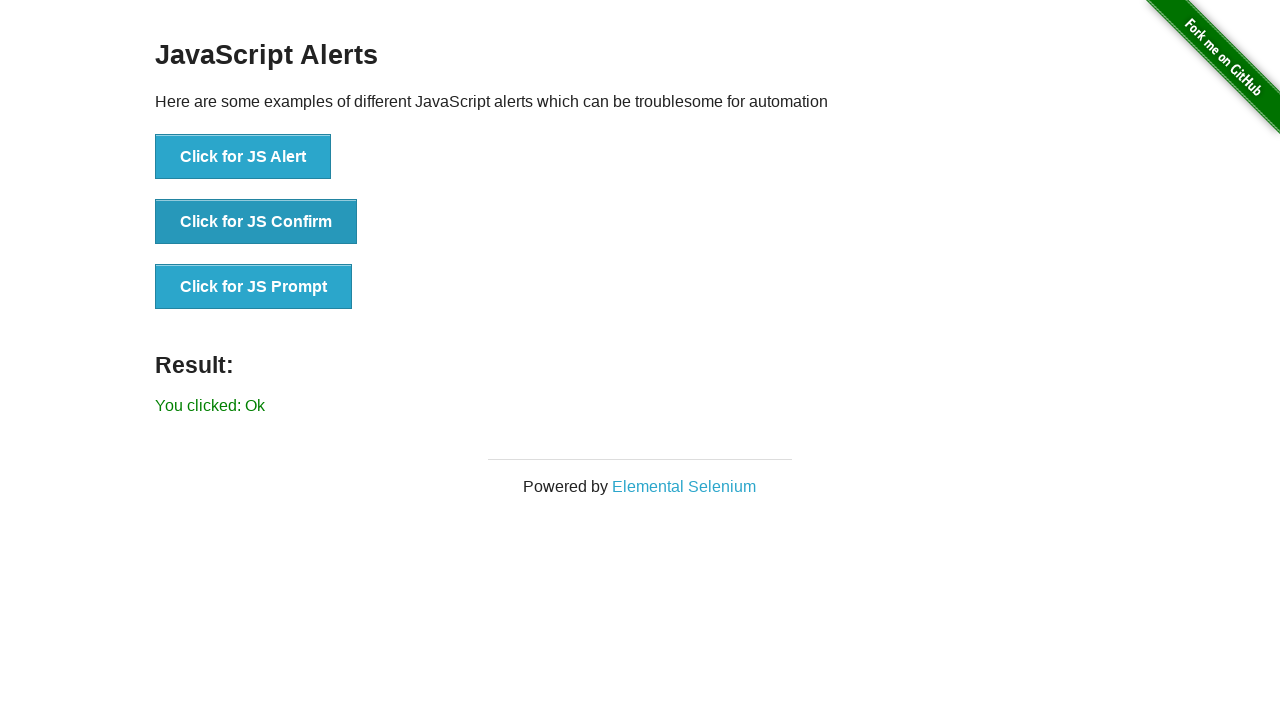

Waited for result message to appear after accepting the alert
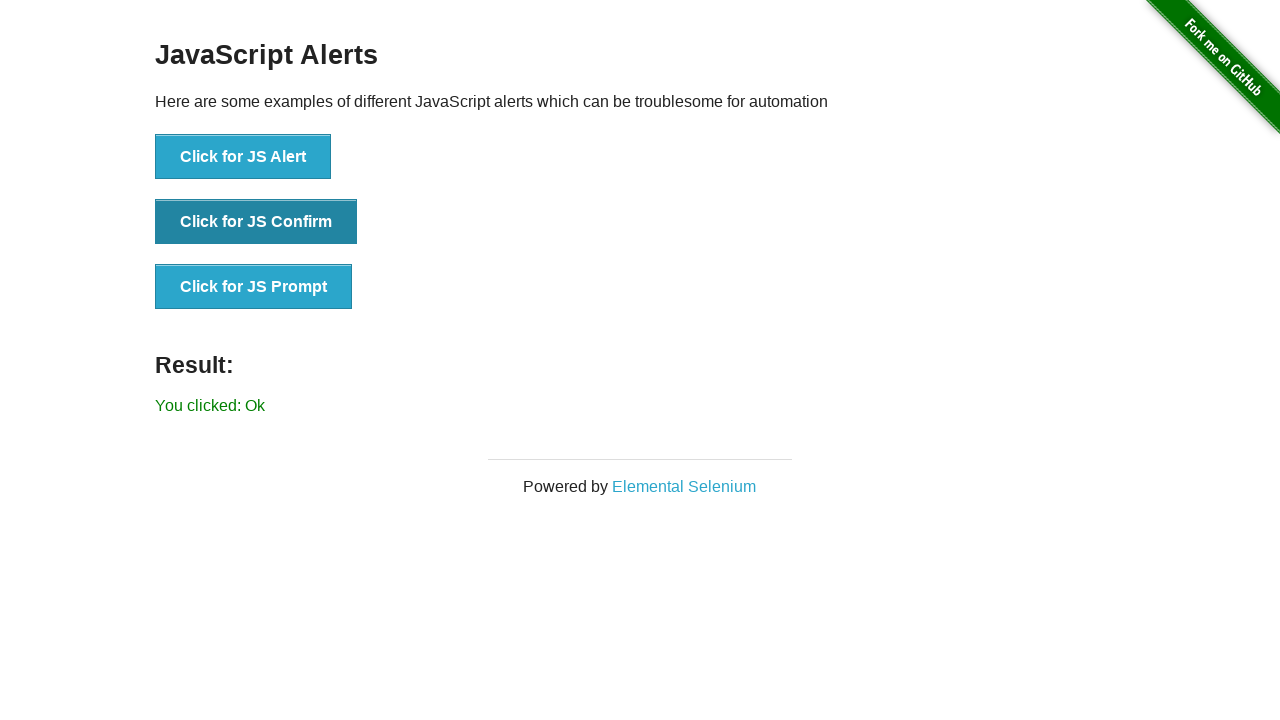

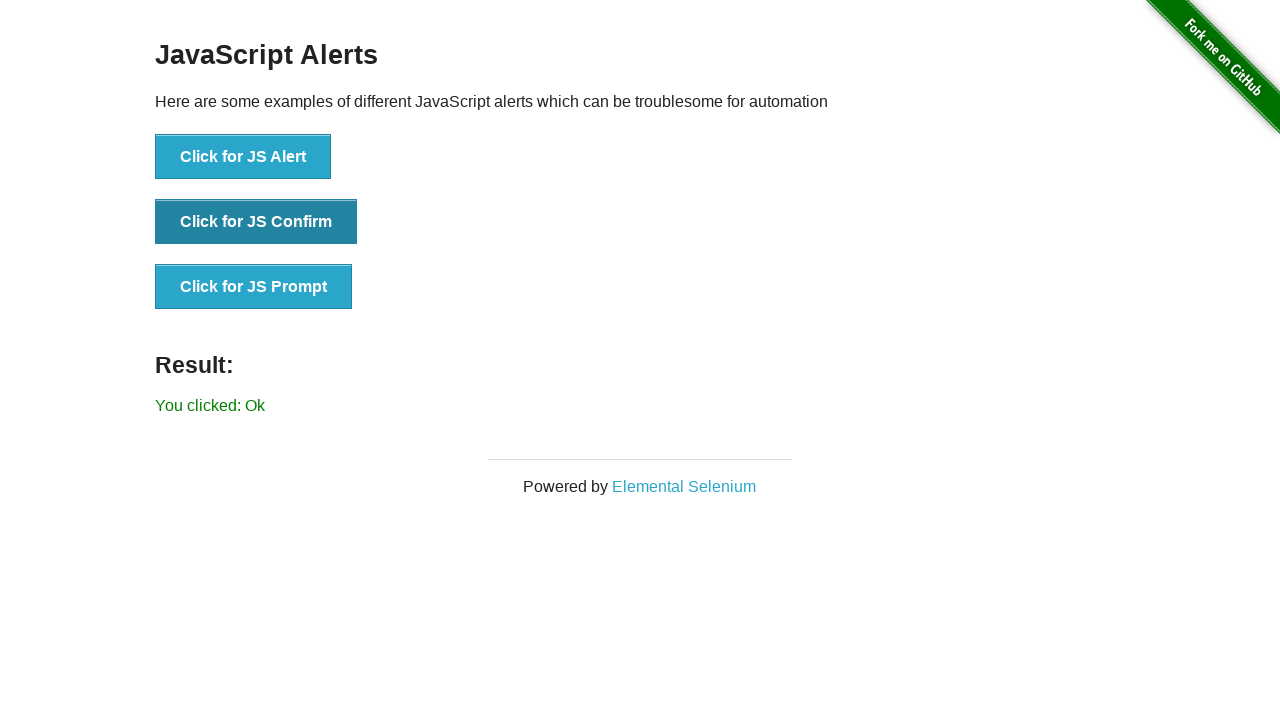